Tests a simple form by filling in first name, last name, city, and country fields using different element locator strategies, then submits the form by clicking a button.

Starting URL: http://suninjuly.github.io/simple_form_find_task.html

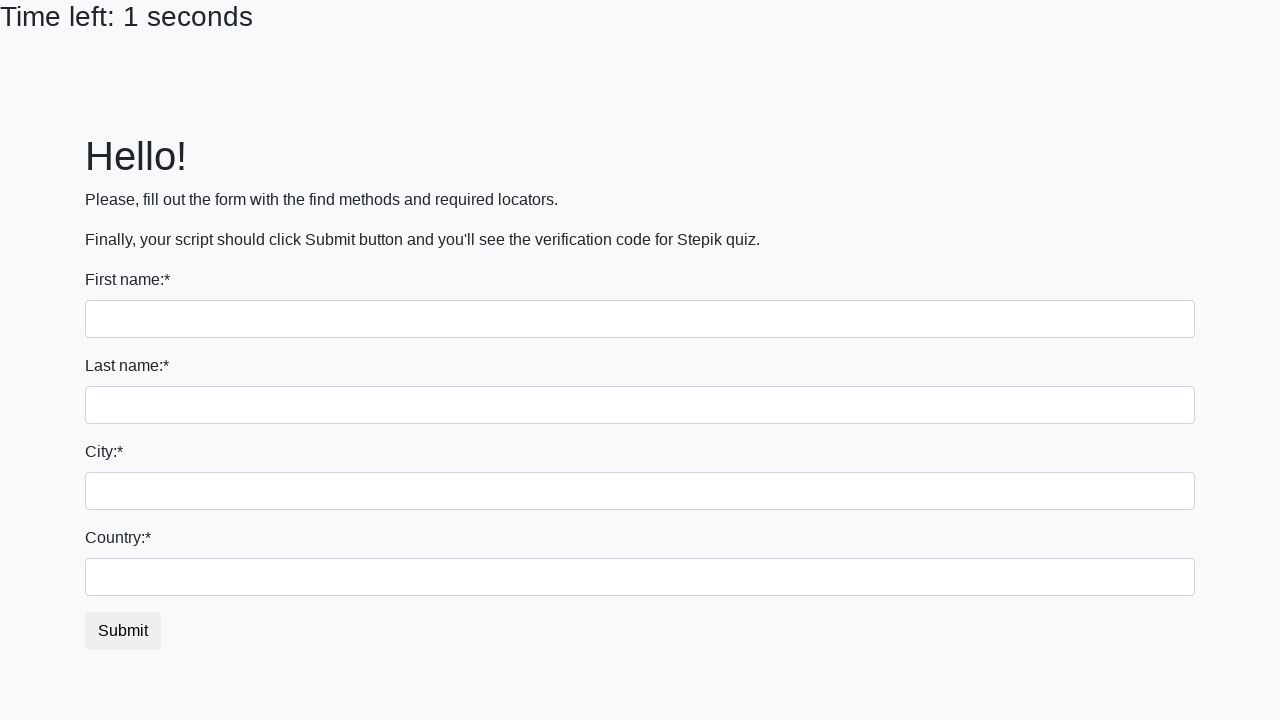

Filled first name field with 'Ivan' using first input locator on input >> nth=0
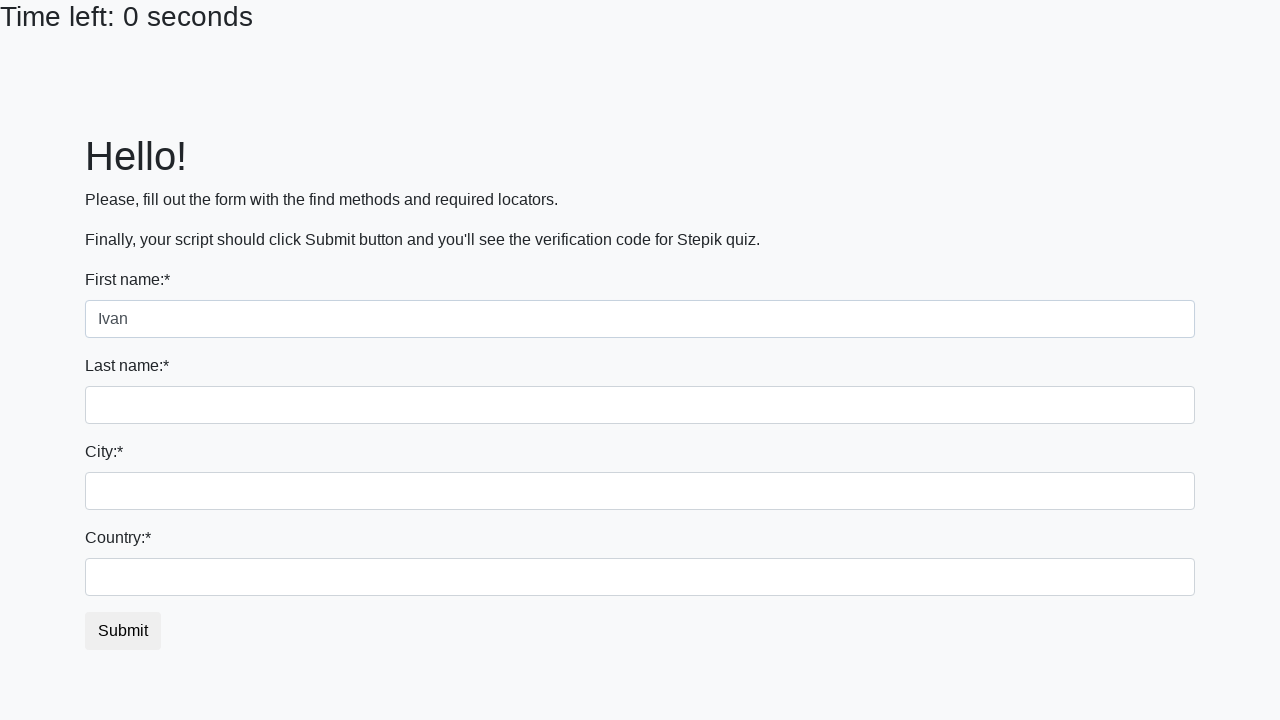

Filled last name field with 'Petrov' using name attribute selector on input[name='last_name']
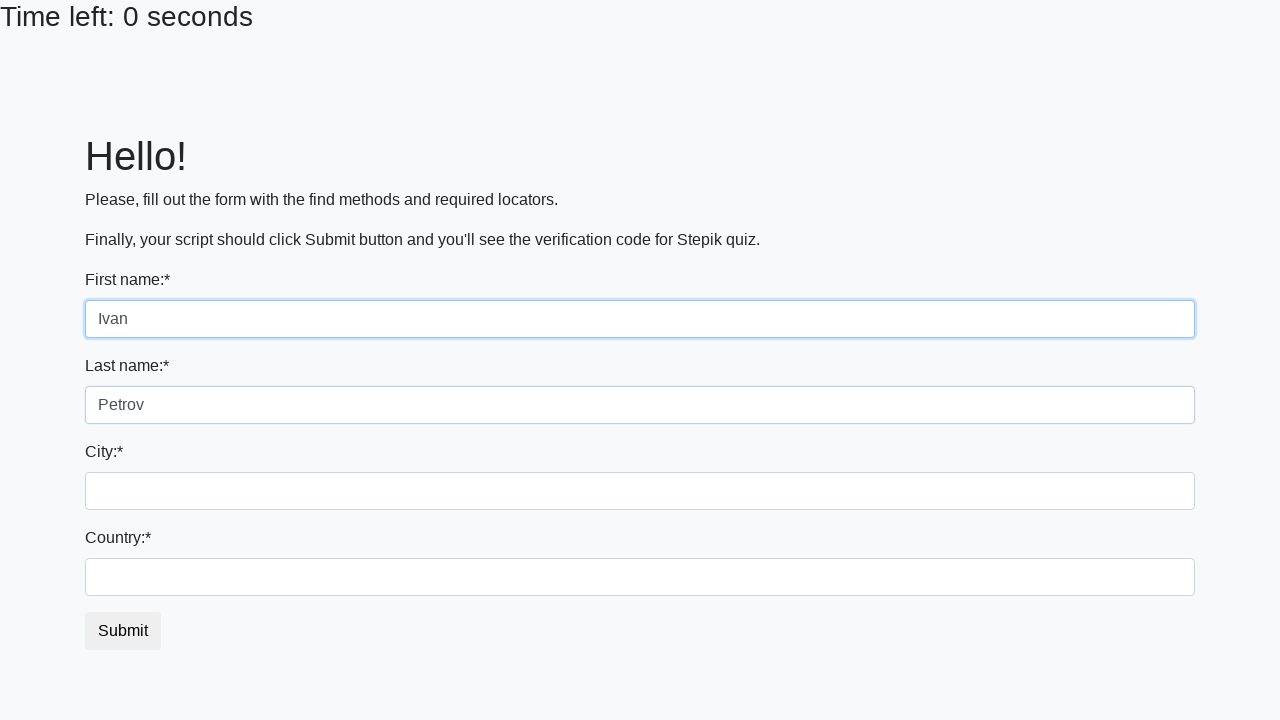

Filled city field with 'Smolensk' using class selector on .form-control.city
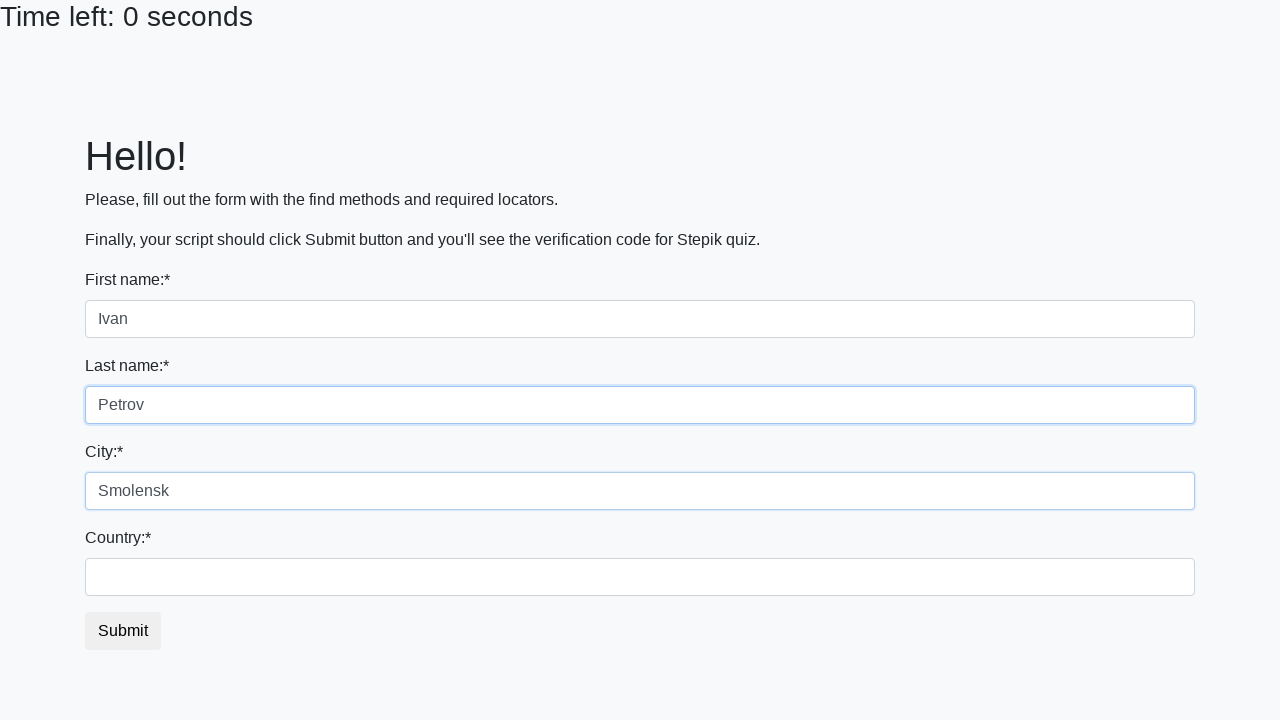

Filled country field with 'Russia' using ID selector on #country
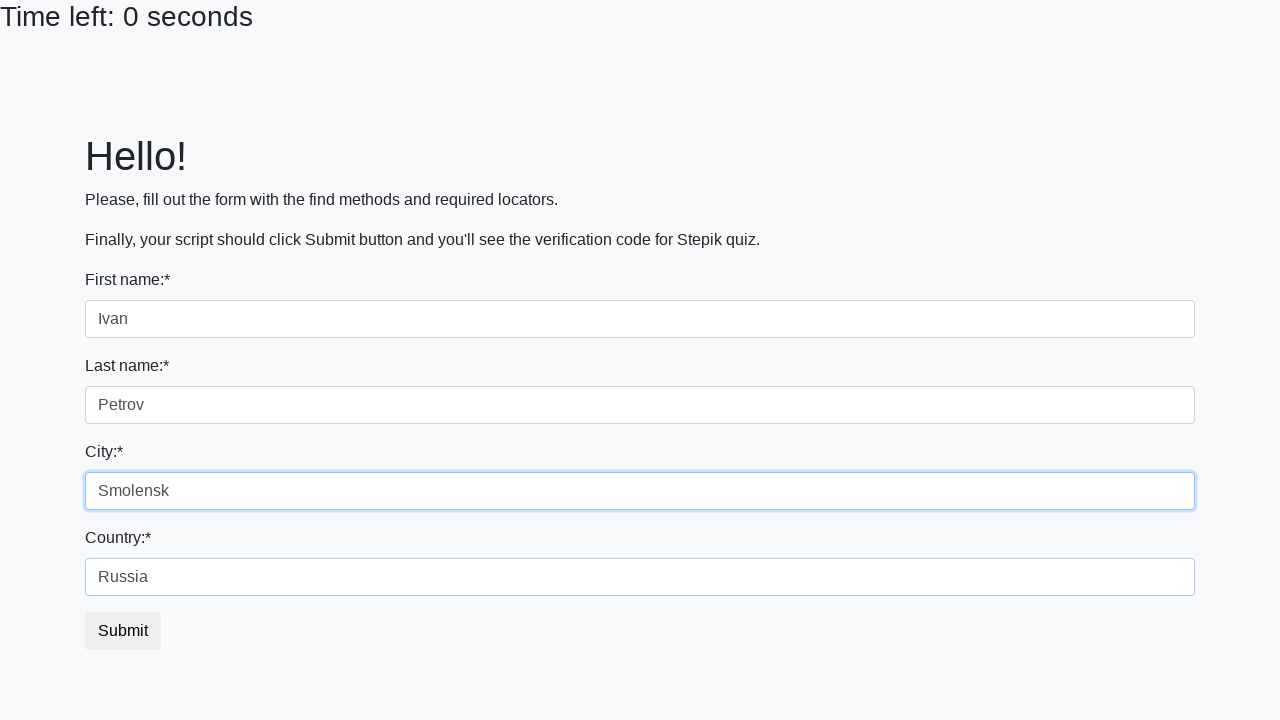

Clicked submit button to submit the form at (123, 631) on button.btn
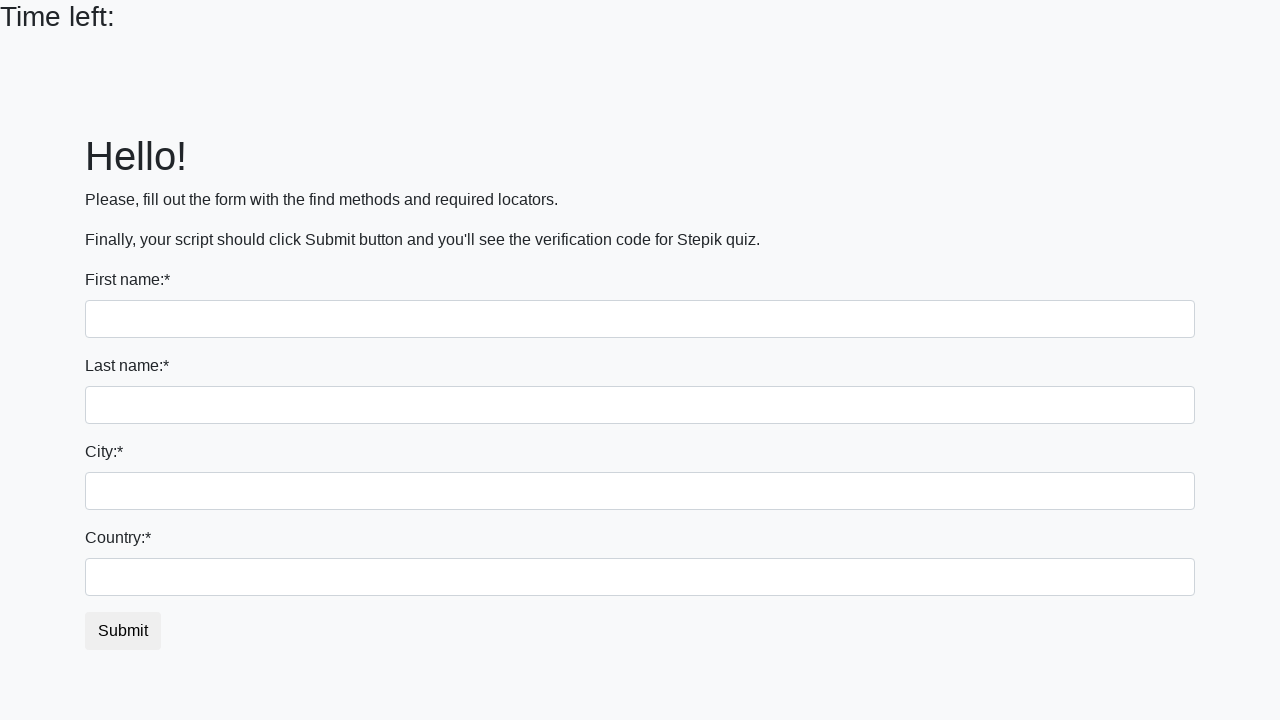

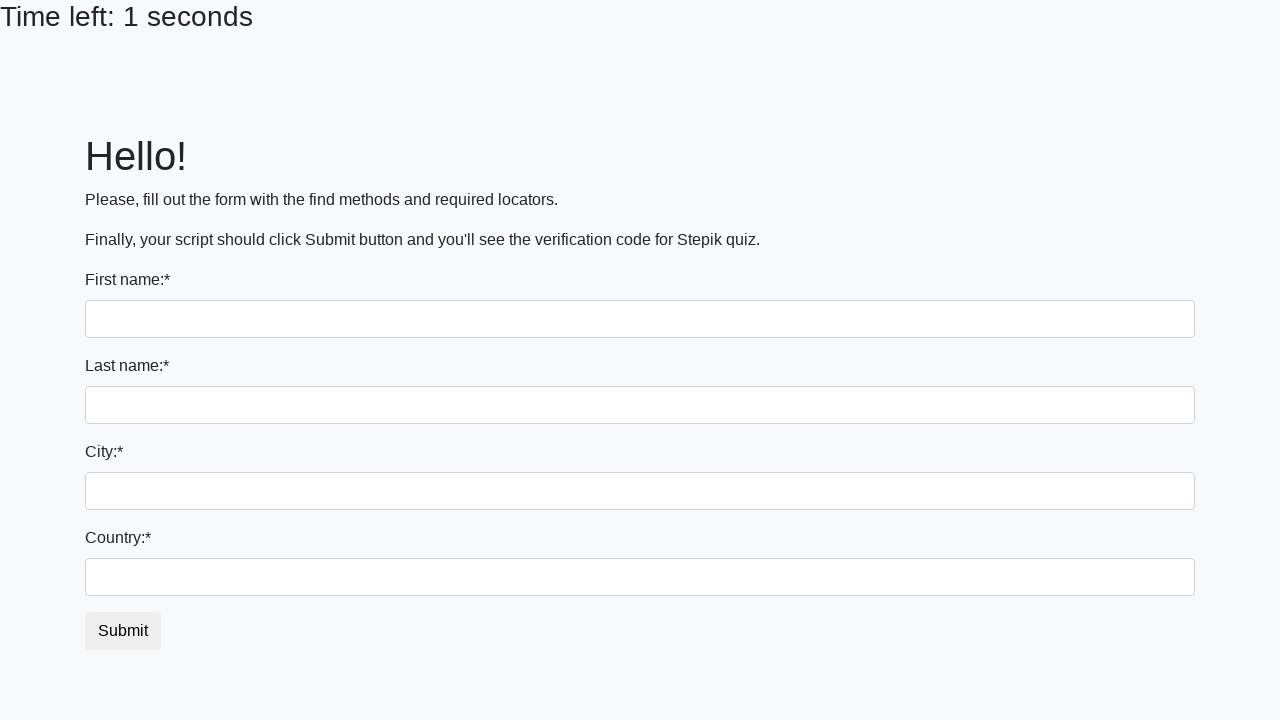